Tests dropdown selection by selecting an option using its visible text label.

Starting URL: https://kristinek.github.io/site/examples/actions

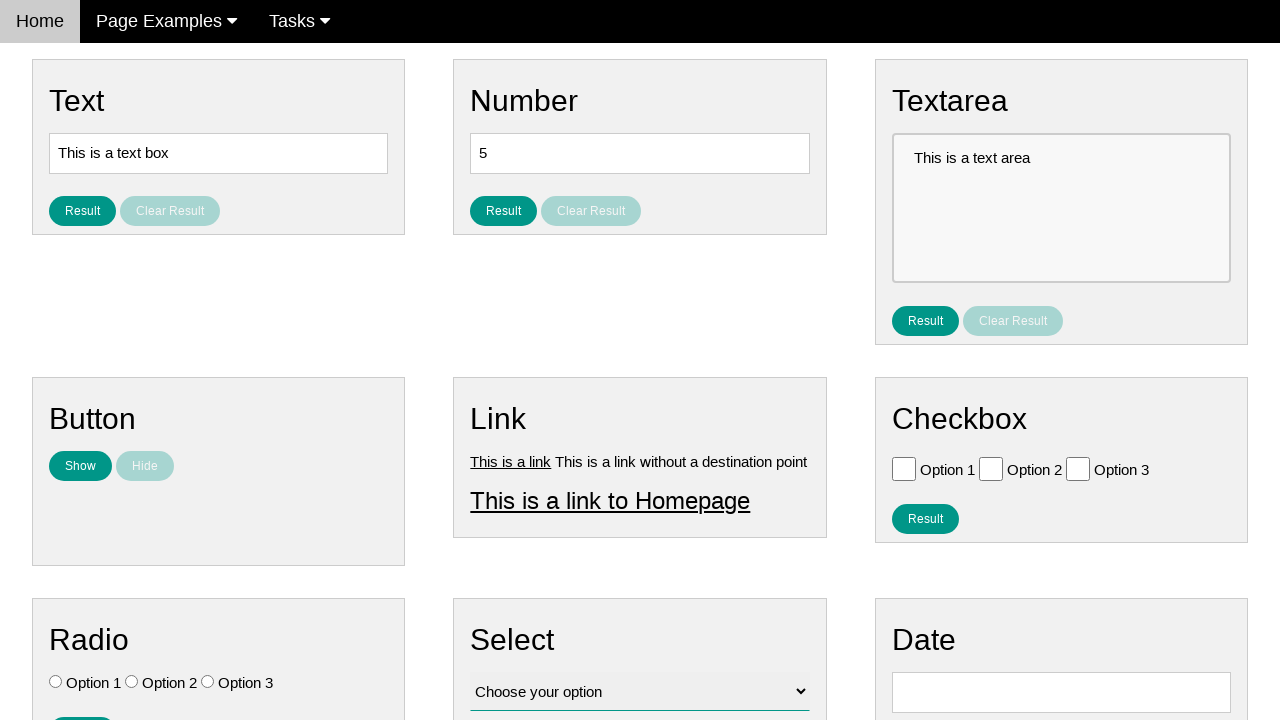

Navigated to actions example page
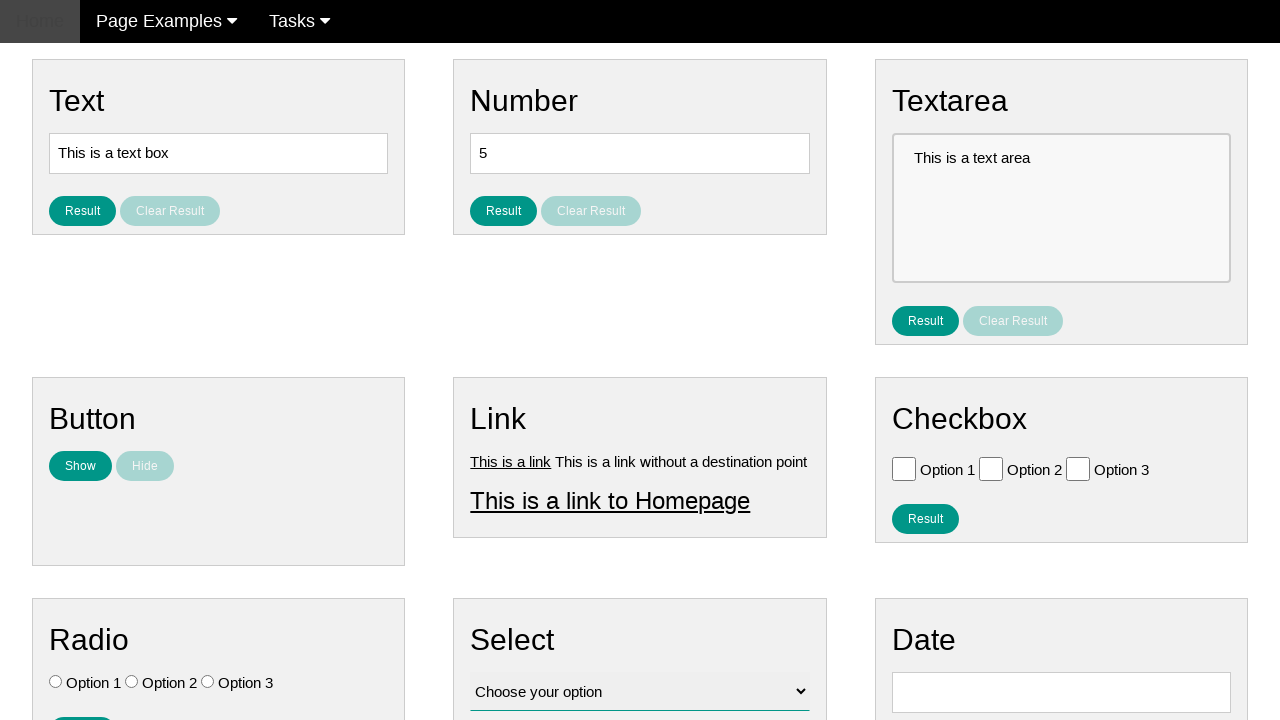

Selected 'Option 2' from dropdown using visible text label on [id='vfb-12']
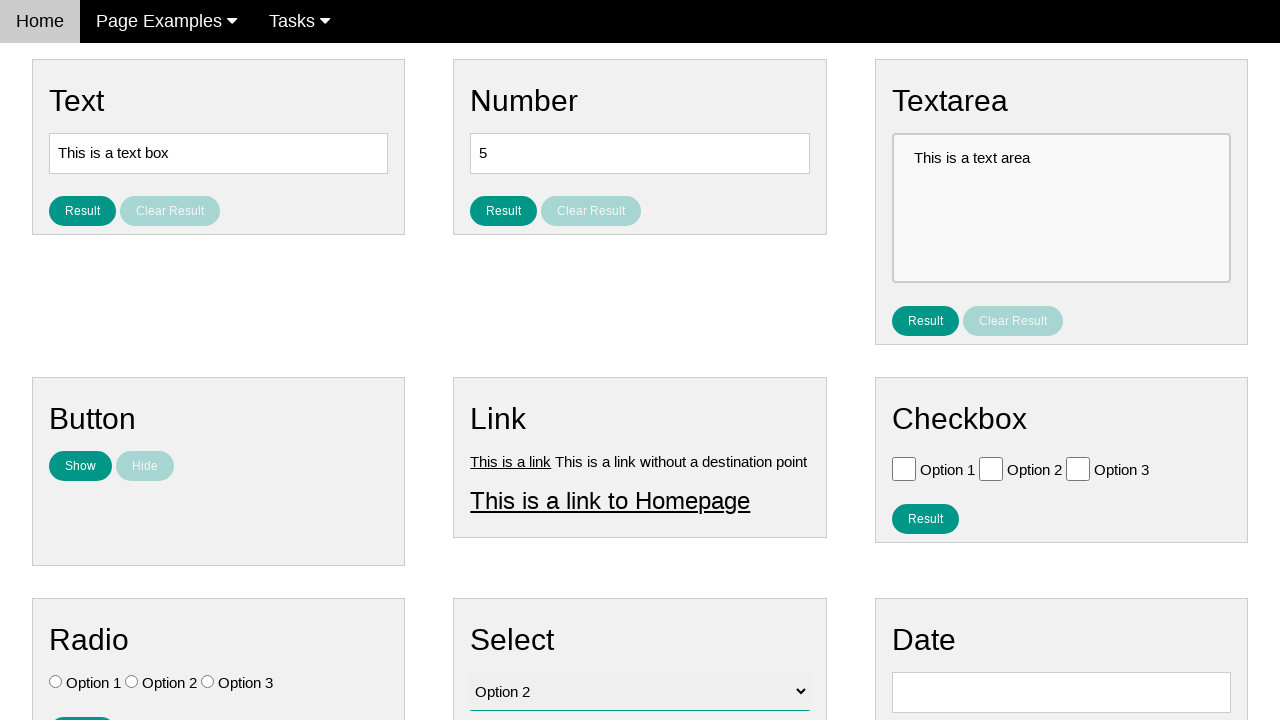

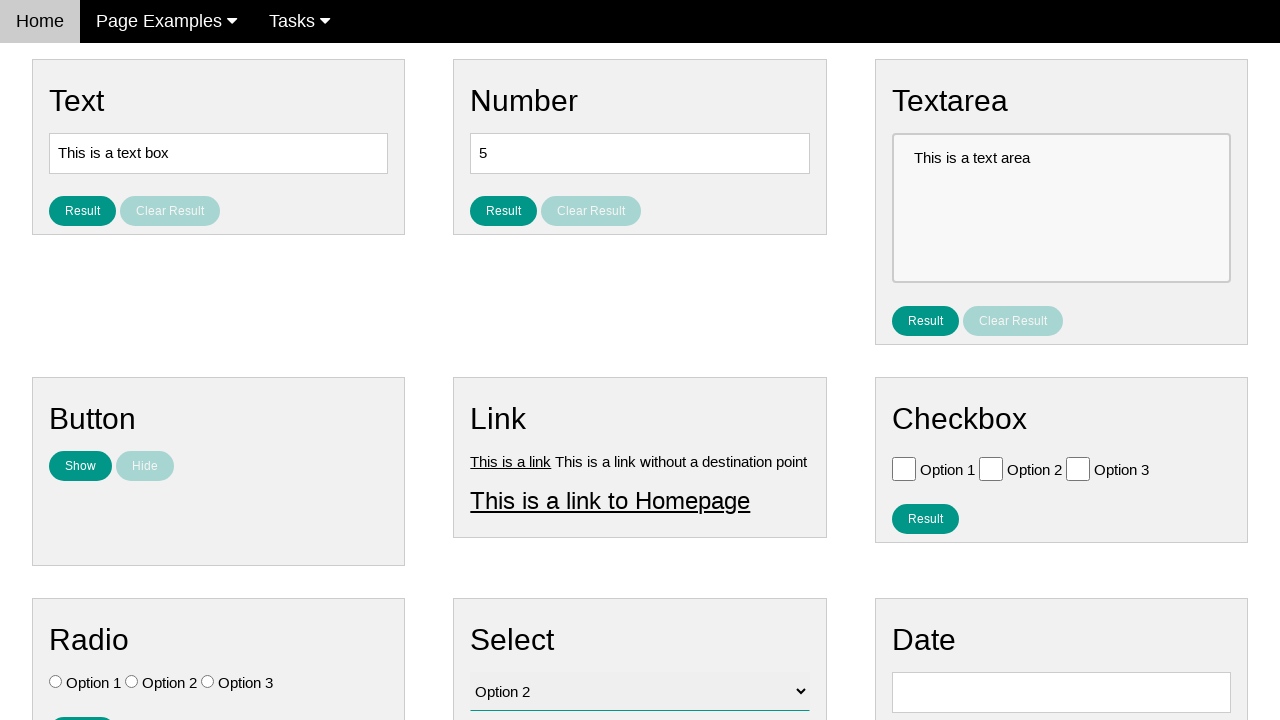